Navigates to DemoQA homepage and clicks on the "Elements" card from the available tool cards

Starting URL: https://demoqa.com/

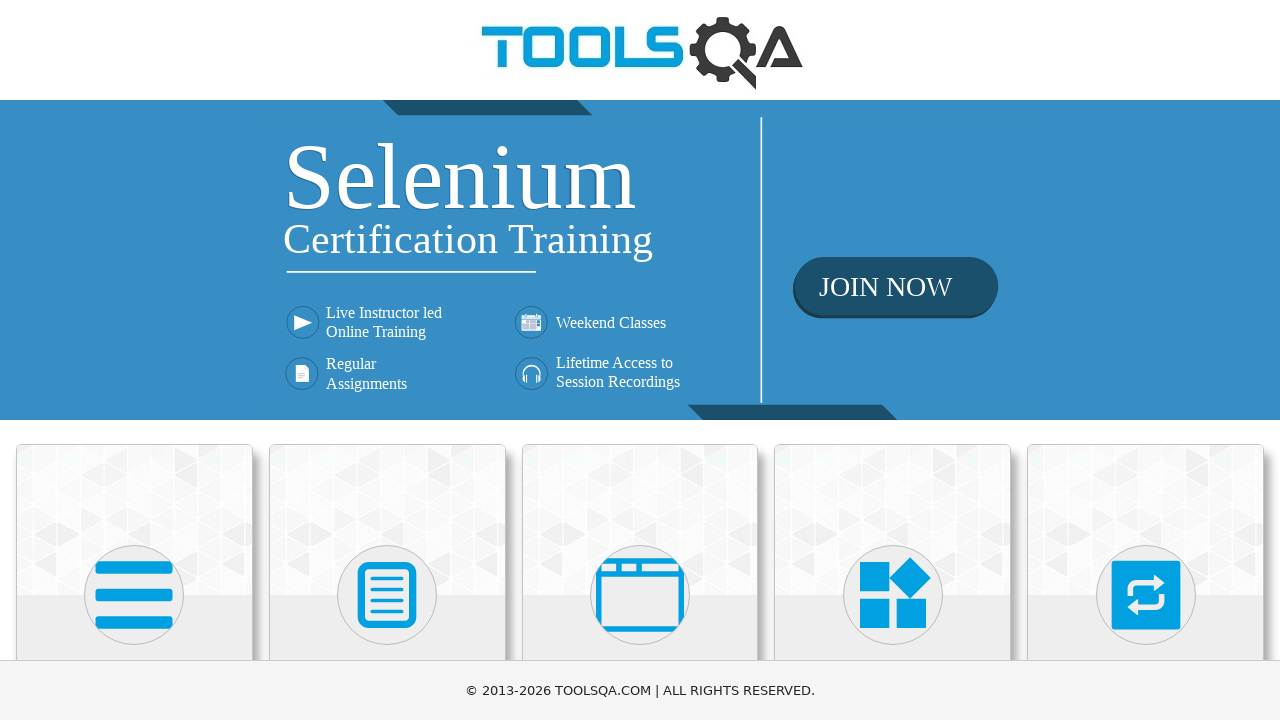

Navigated to DemoQA homepage
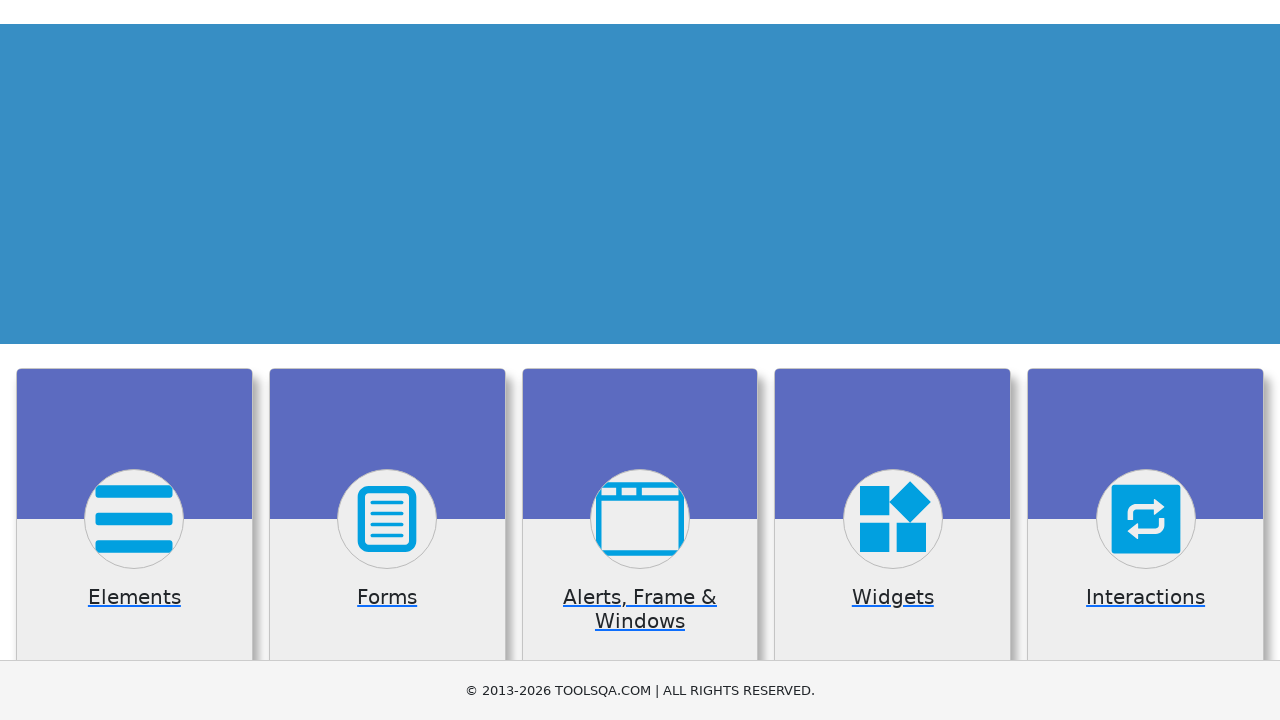

Card elements became visible
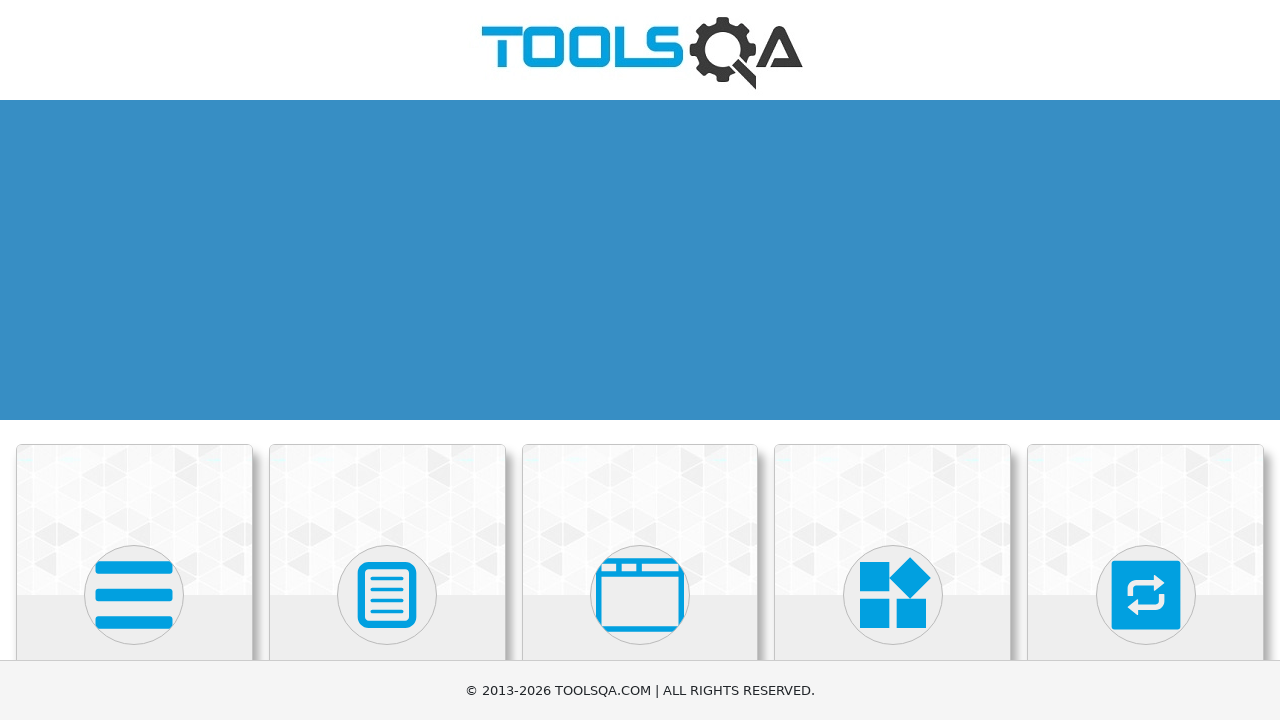

Found 6 tool cards on the page
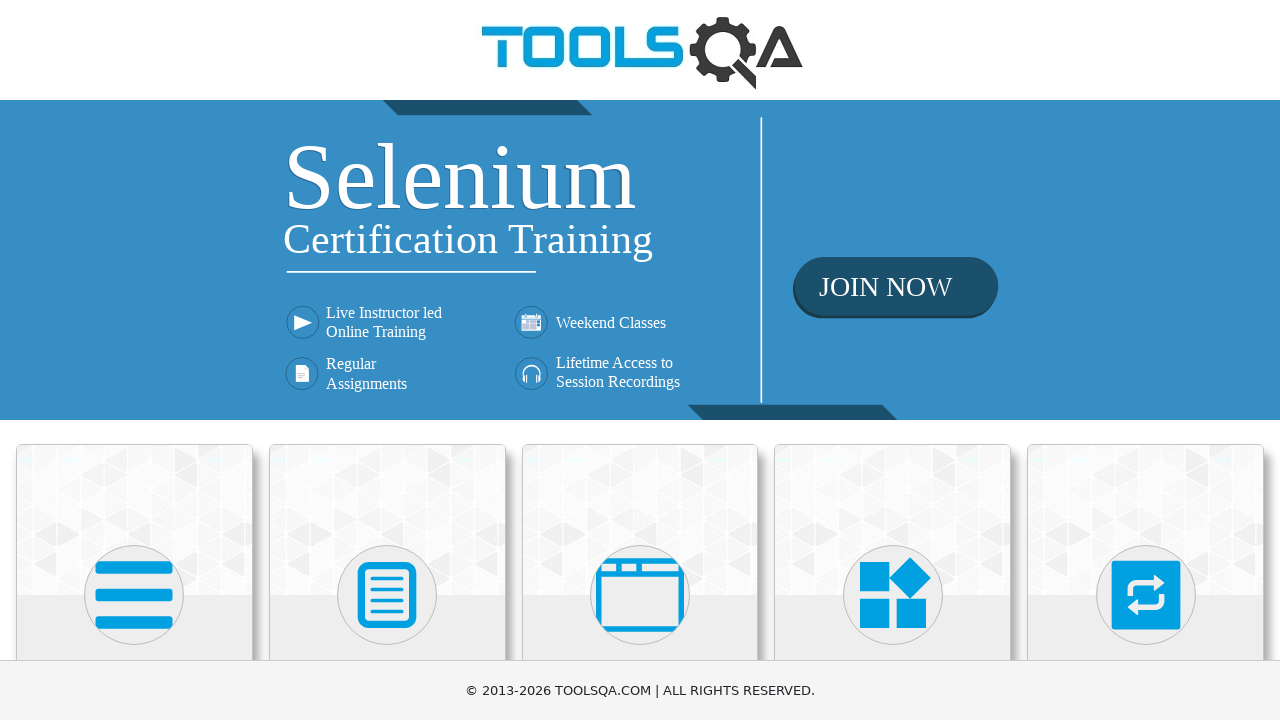

Clicked on the 'Elements' card at (134, 360) on .card-body >> nth=0
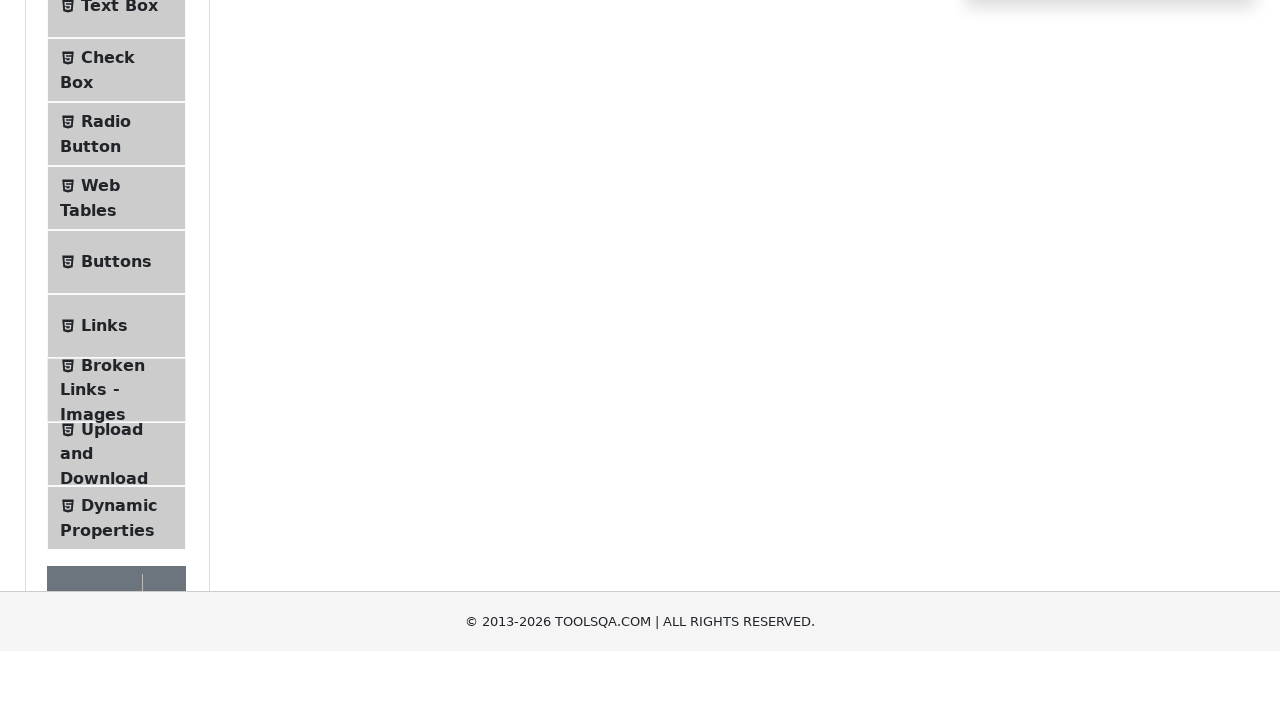

Page navigation completed and DOM content loaded
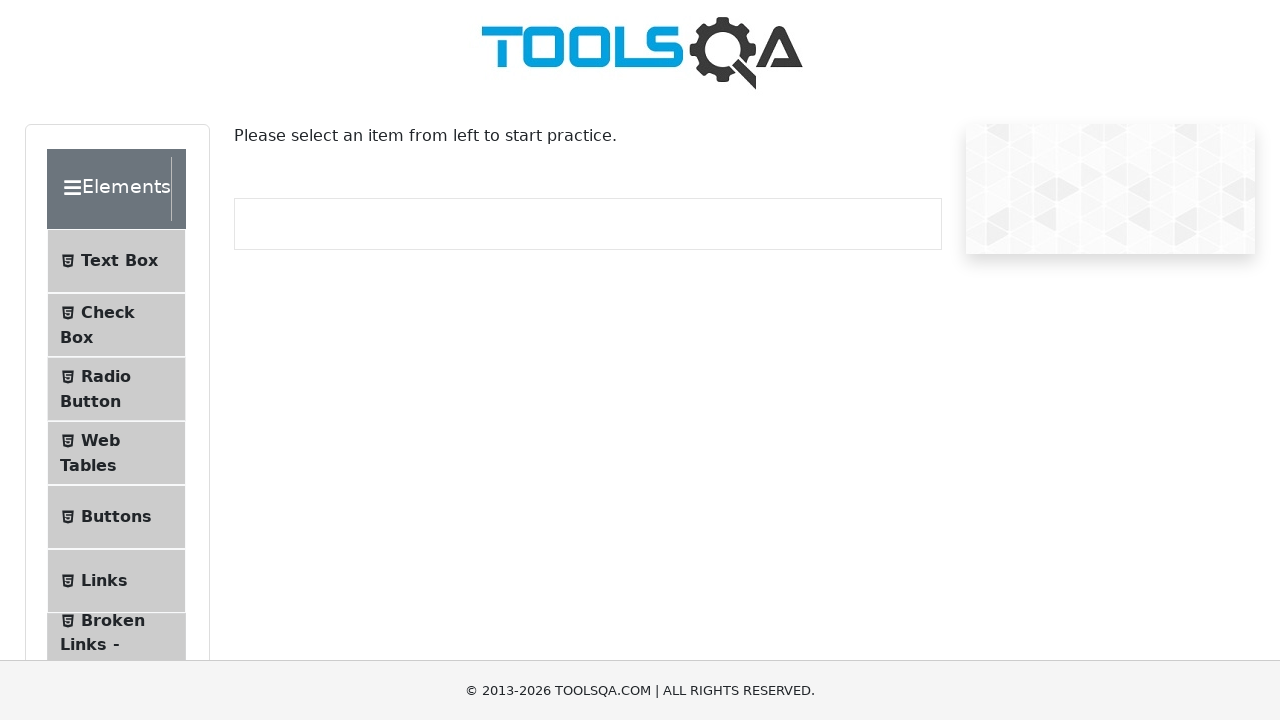

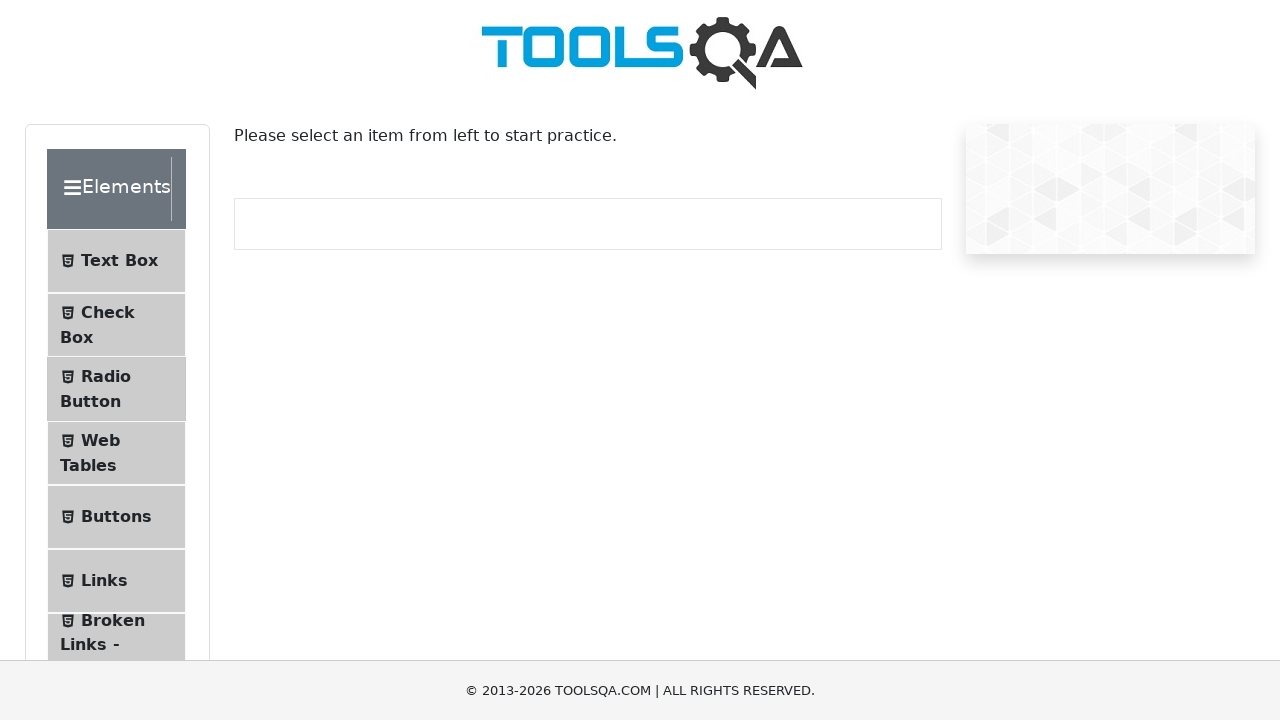